Tests mouse actions on dropdown menus including right-click, double-click, and regular click to open different context menus

Starting URL: https://bonigarcia.dev/selenium-webdriver-java/dropdown-menu.html

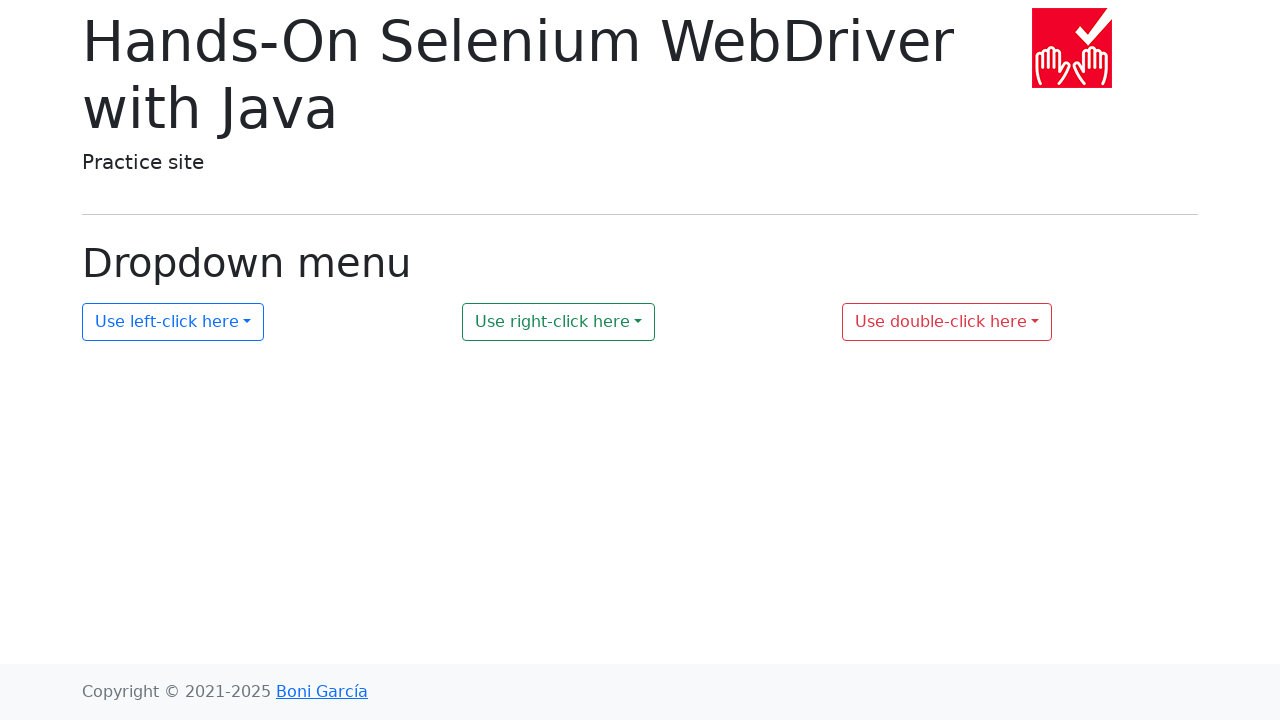

Right-clicked on dropdown 2 to open context menu at (559, 322) on #my-dropdown-2
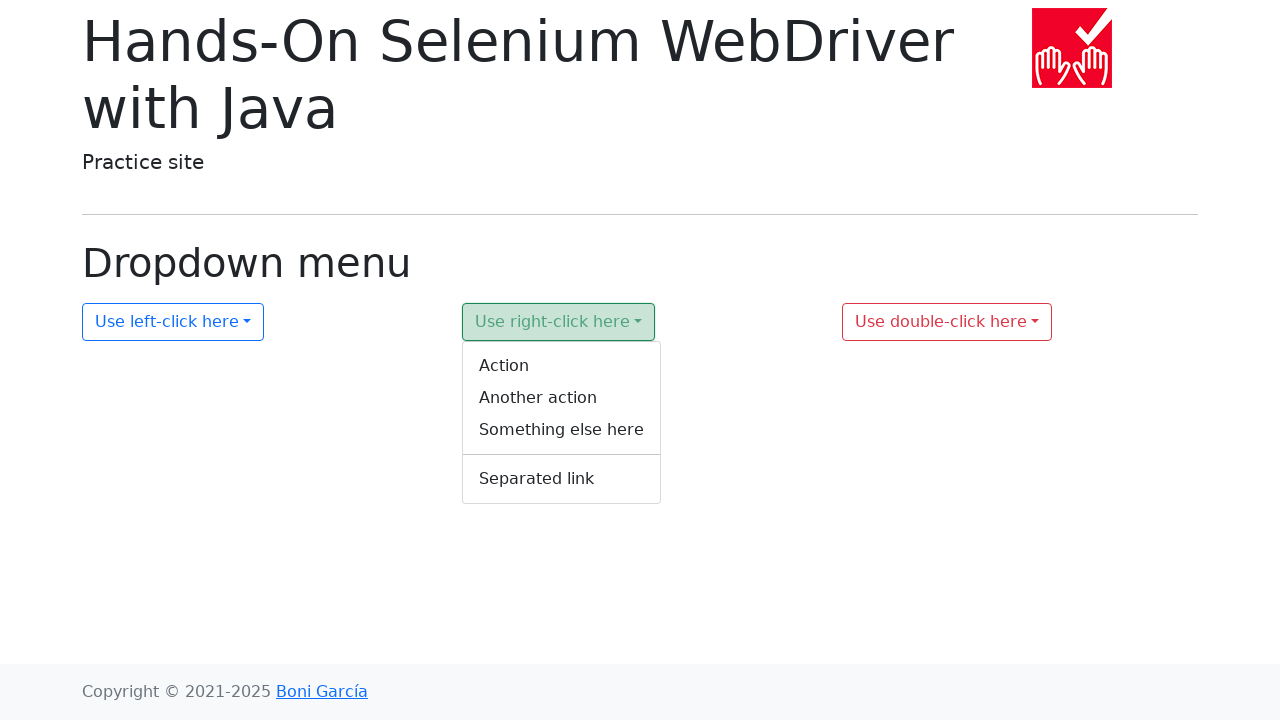

Context menu 2 is now visible
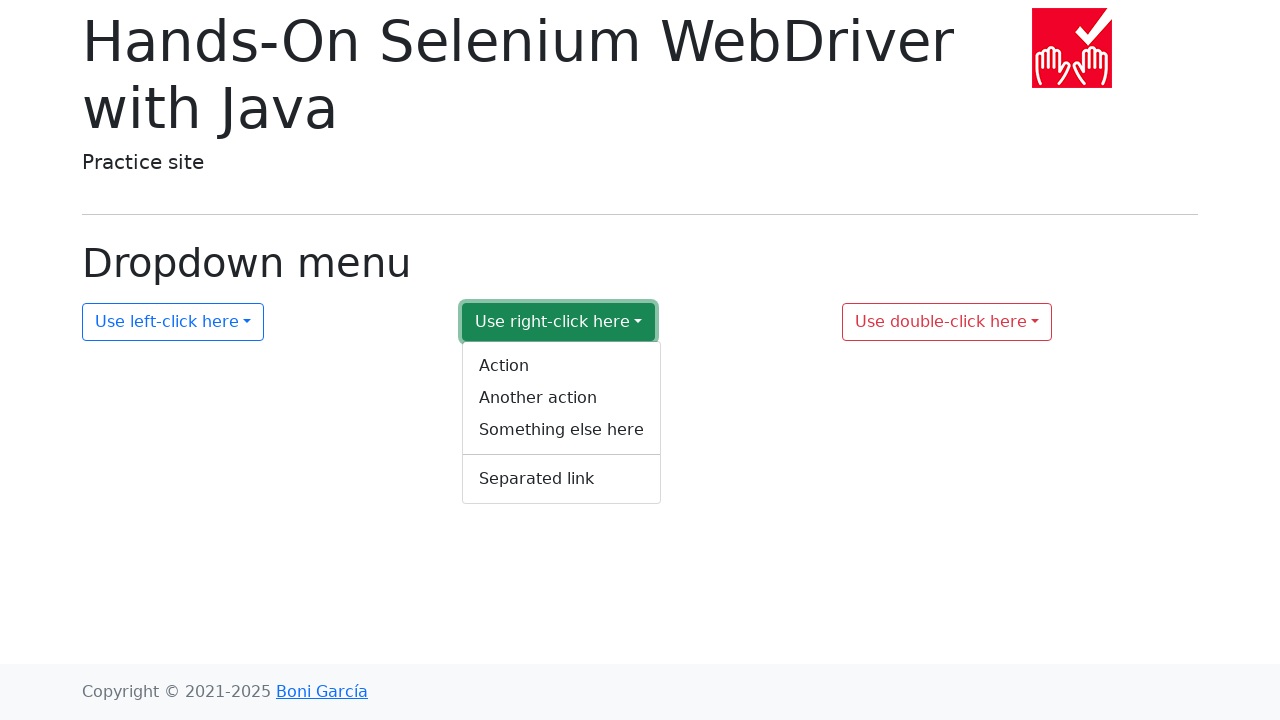

Double-clicked on dropdown 3 to open context menu at (947, 322) on #my-dropdown-3
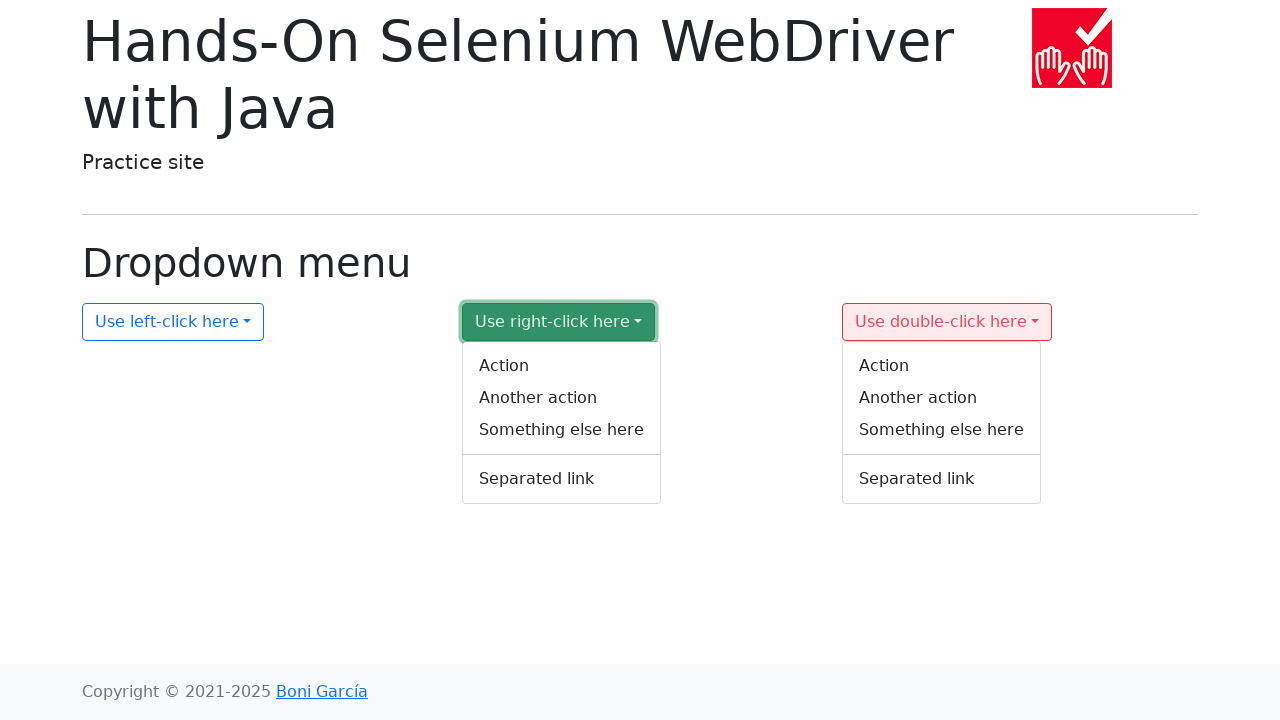

Context menu 3 is now visible
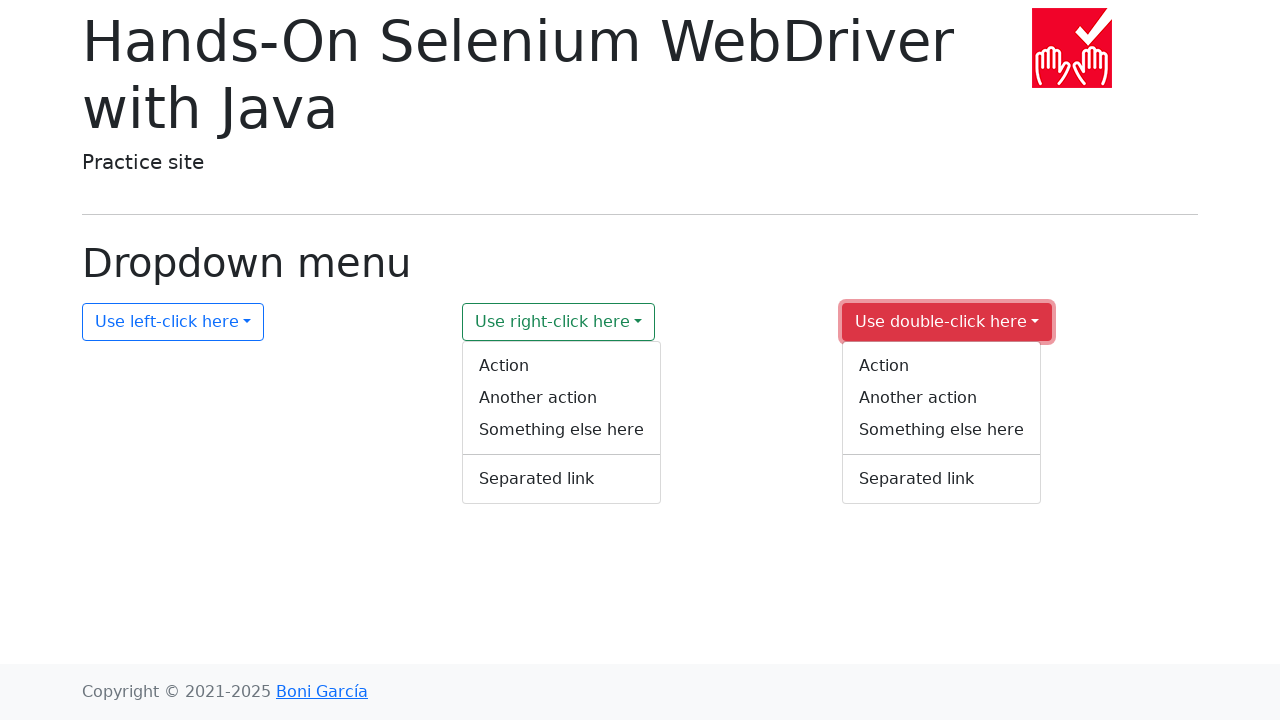

Clicked on dropdown 1 to open dropdown menu at (173, 322) on #my-dropdown-1
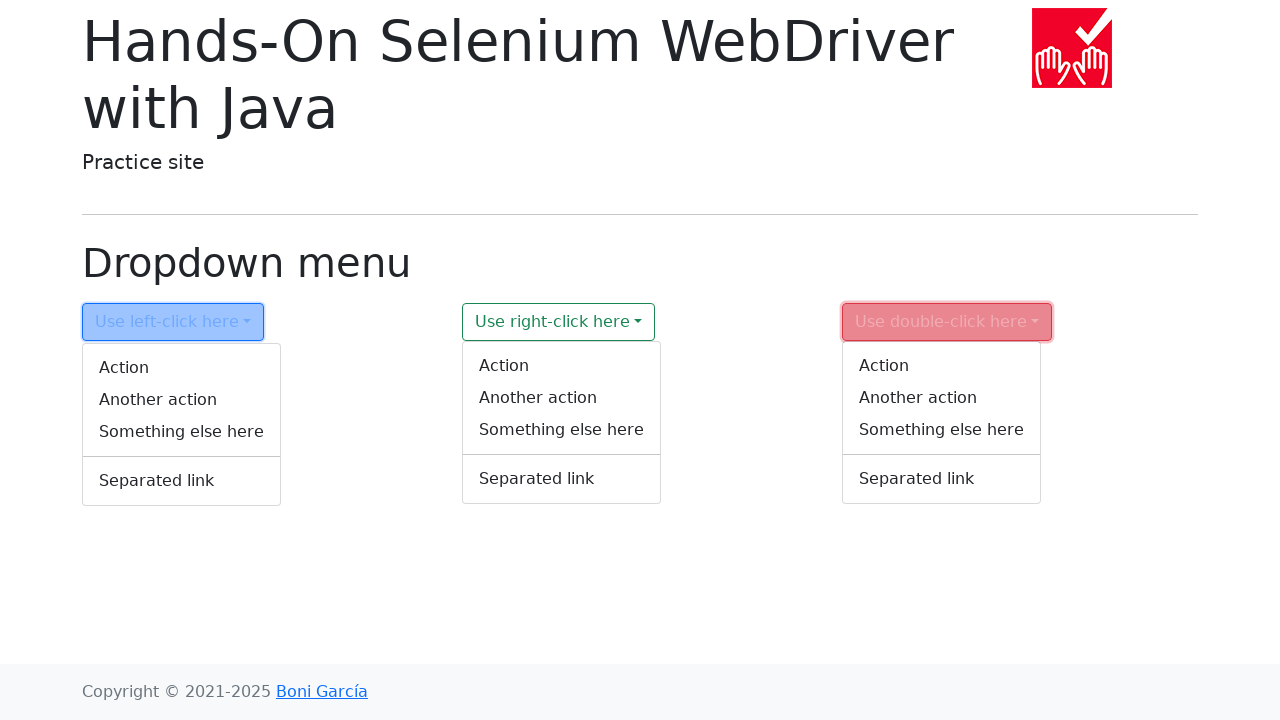

Dropdown menu 1 is now visible
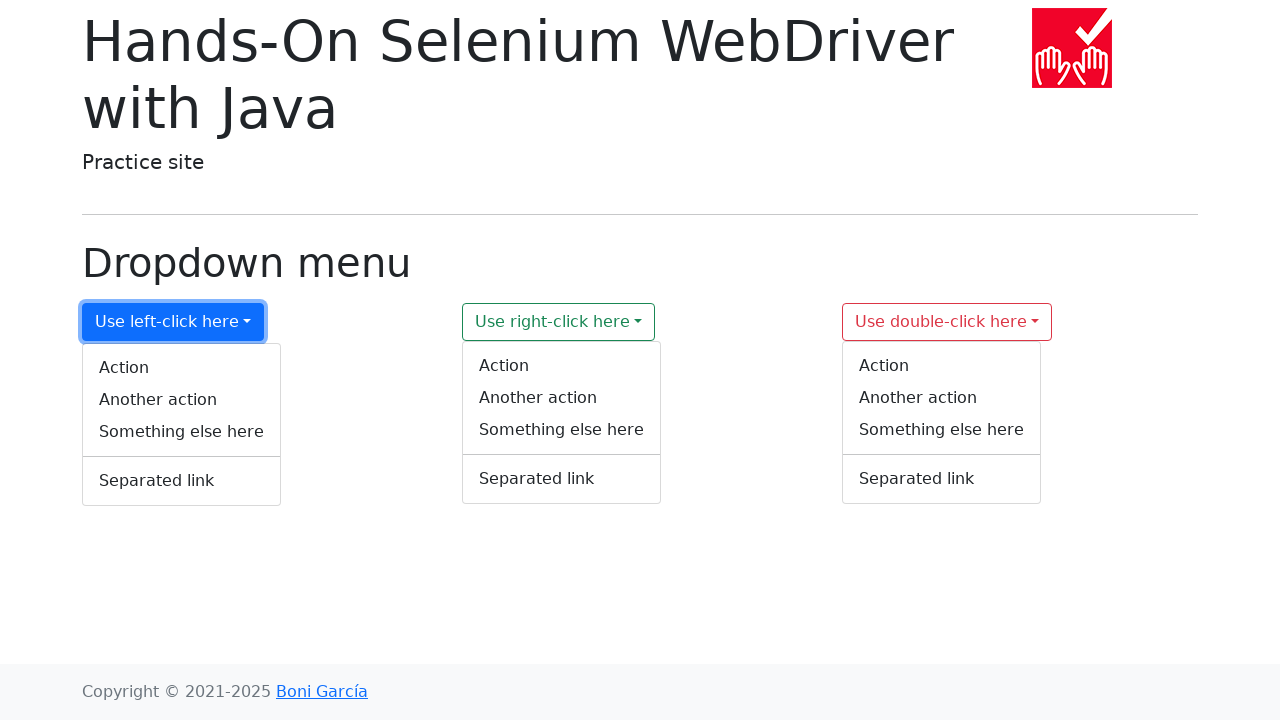

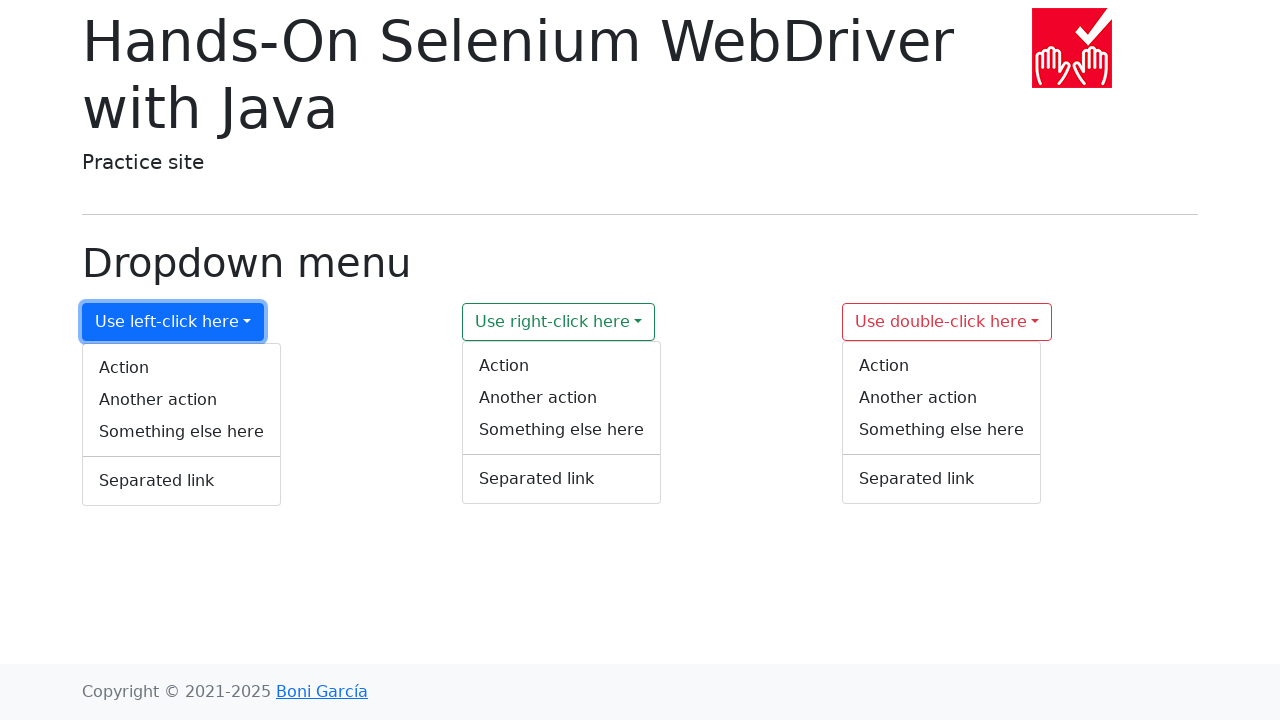